Tests web form submission by navigating to a form page, filling various input fields (text, password, textarea), selecting dropdown options, checking checkboxes, selecting radio buttons, and verifying successful form submission.

Starting URL: https://bonigarcia.dev/selenium-webdriver-java/index.html

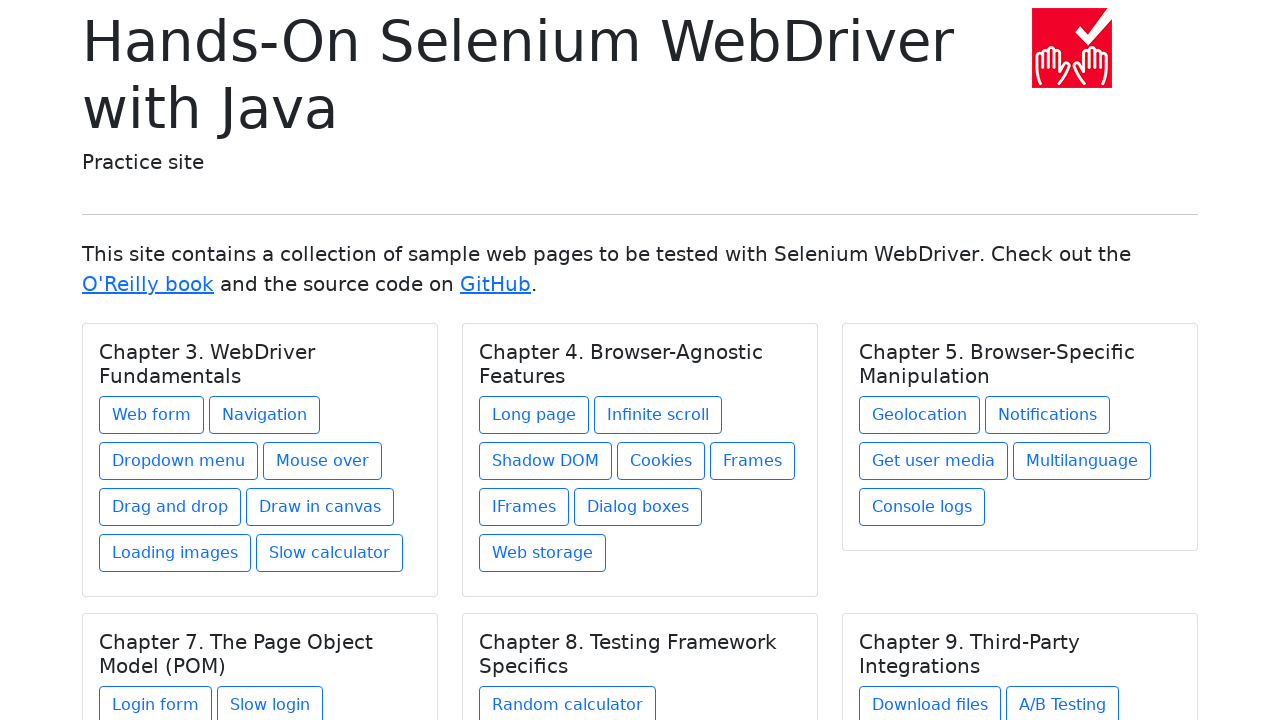

Clicked 'Web form' link to navigate to form page at (152, 415) on internal:role=link[name="Web form"i]
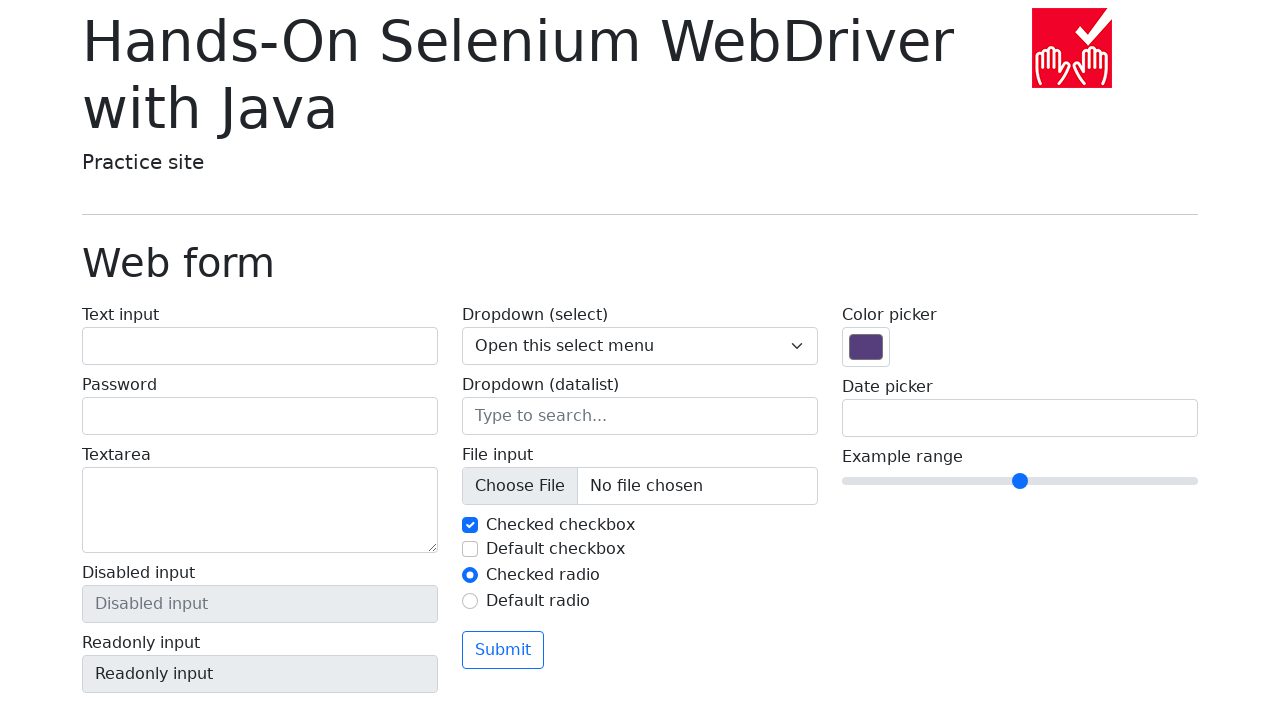

Filled text input field with 'John Doe' on internal:role=textbox[name="Text input"i]
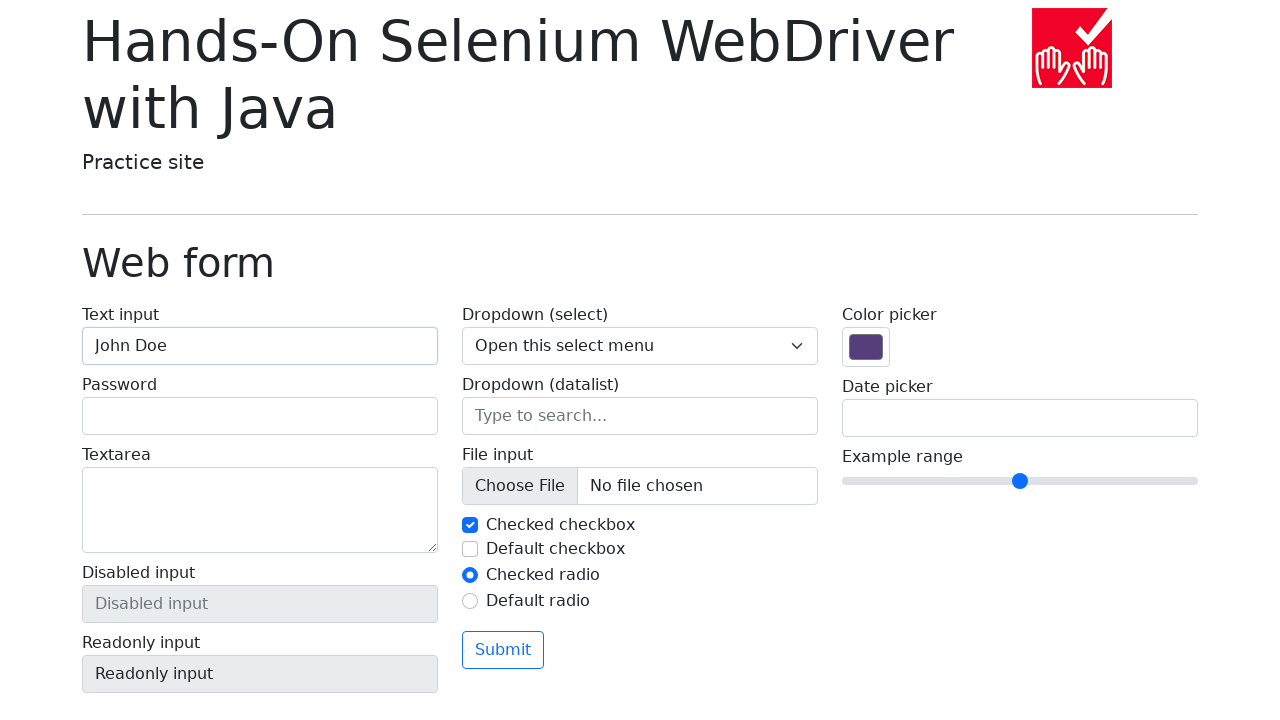

Filled password field with 'Test123!' on internal:role=textbox[name="Password"i]
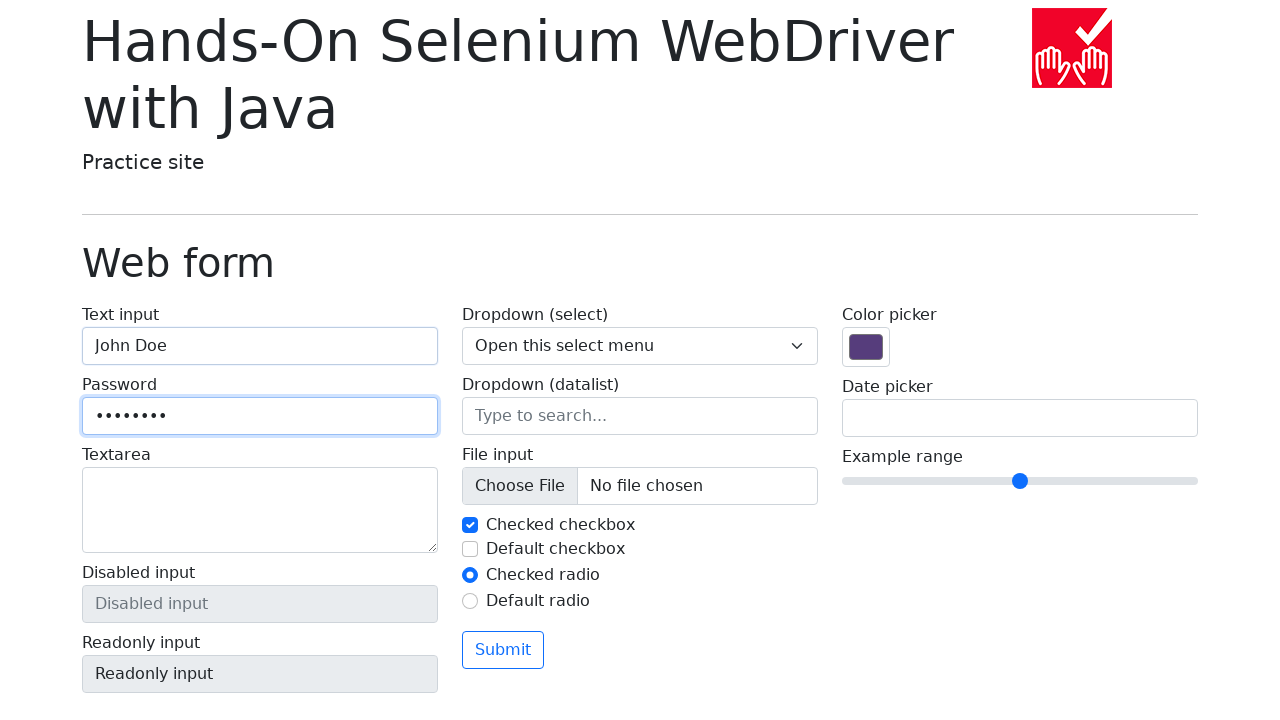

Filled textarea with 'This is a test message' on internal:role=textbox[name="Textarea"i]
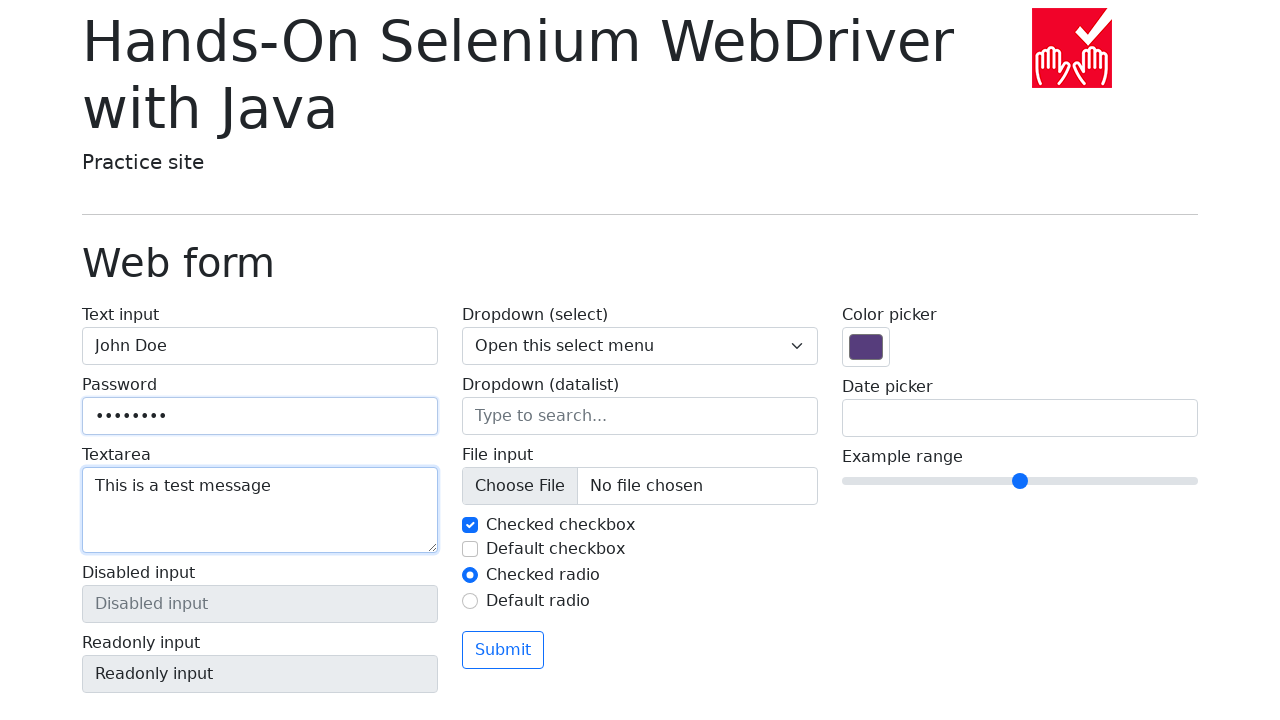

Selected 'Two' option from dropdown on internal:role=combobox[name="Dropdown (select)"i]
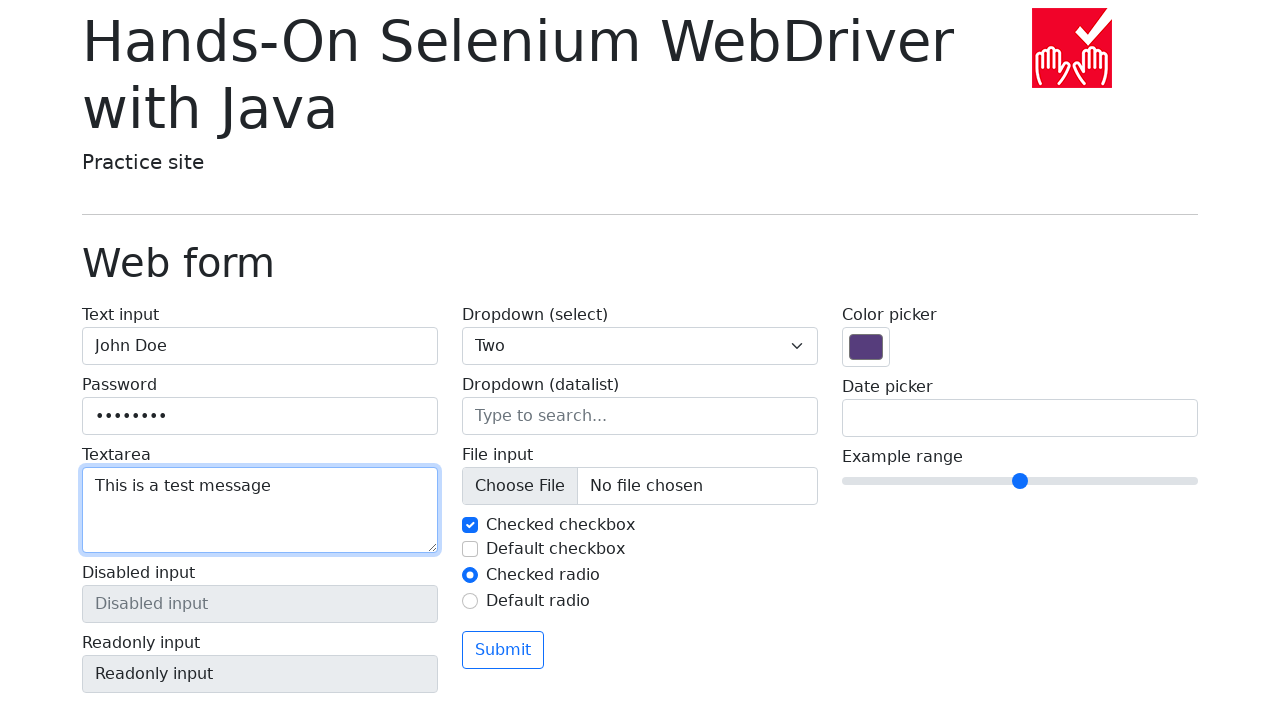

Checked the default checkbox at (470, 549) on internal:role=checkbox[name="Default checkbox"i]
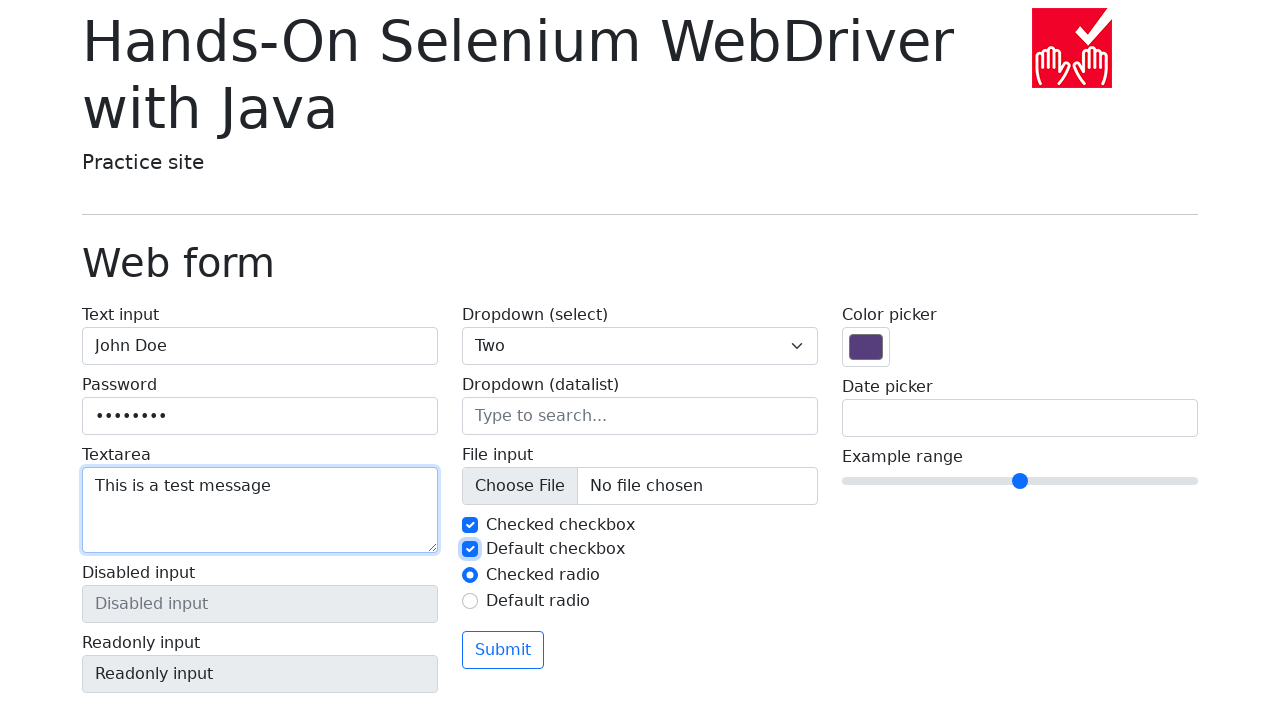

Selected the default radio button at (470, 601) on internal:role=radio[name="Default radio"i]
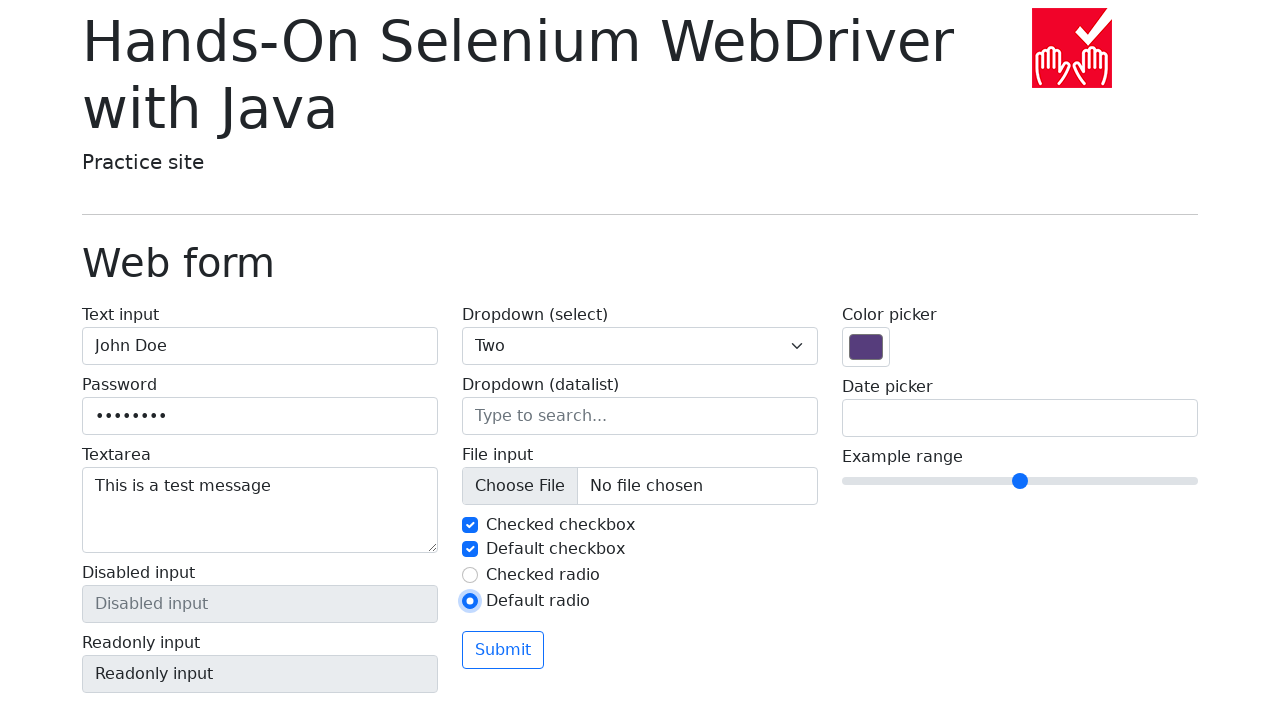

Clicked Submit button to submit the form at (503, 650) on internal:role=button[name="Submit"i]
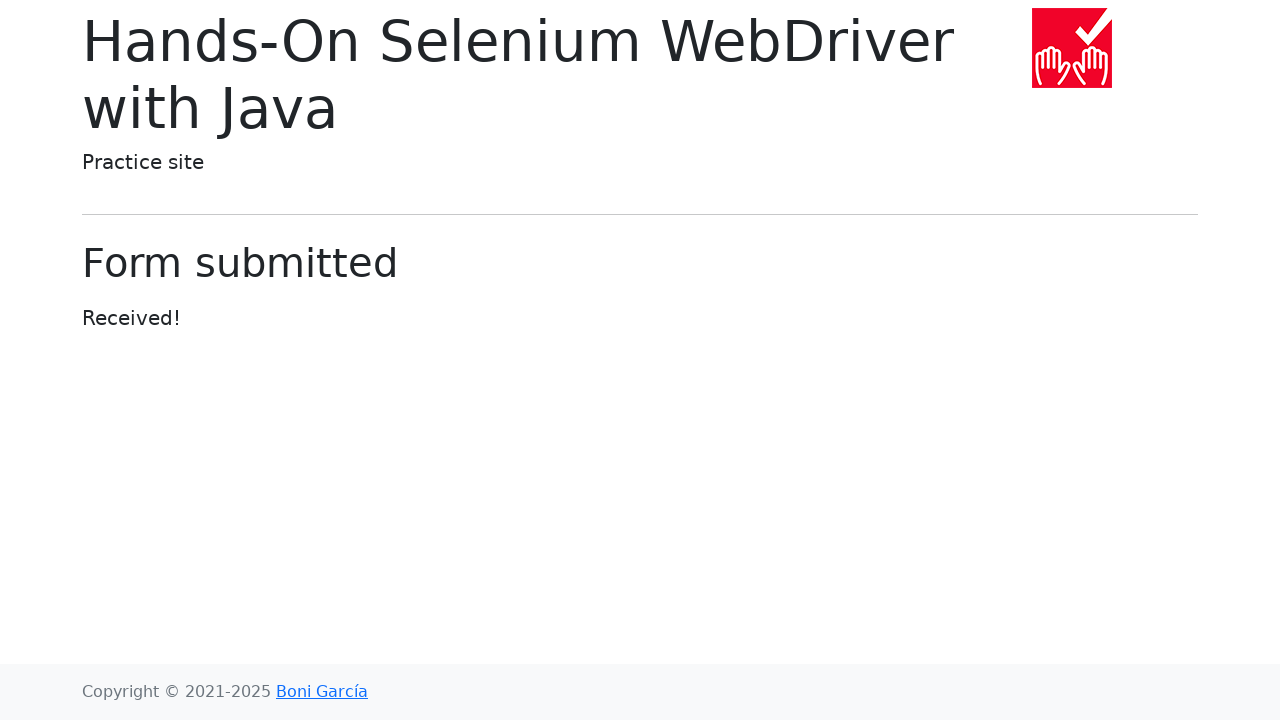

Verified 'Form submitted' message is visible
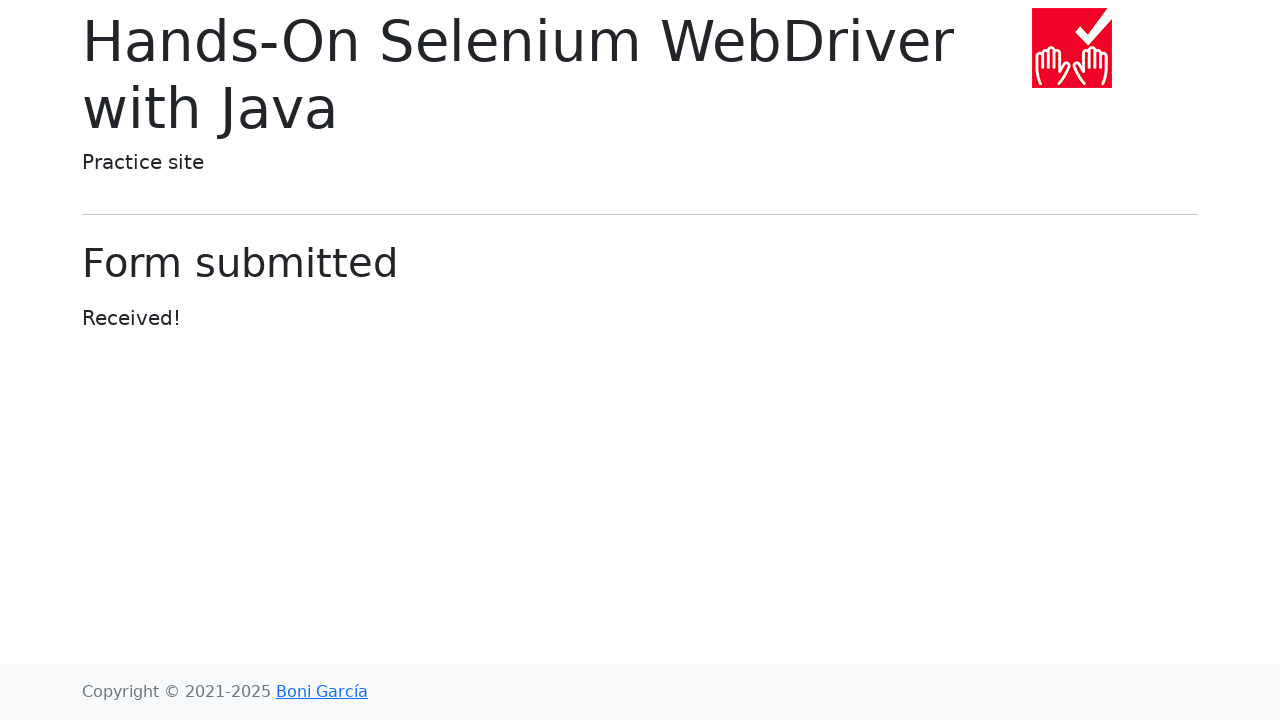

Verified 'Received!' message is visible
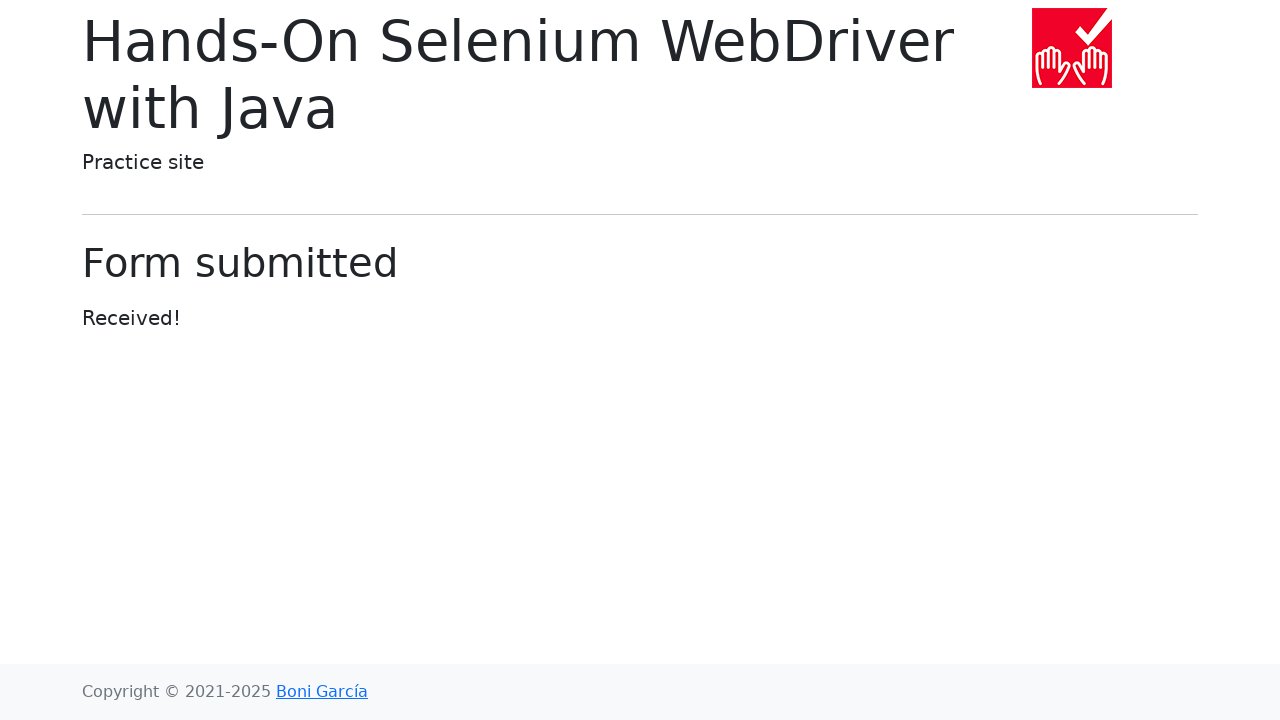

Verified URL contains 'submitted-form.html'
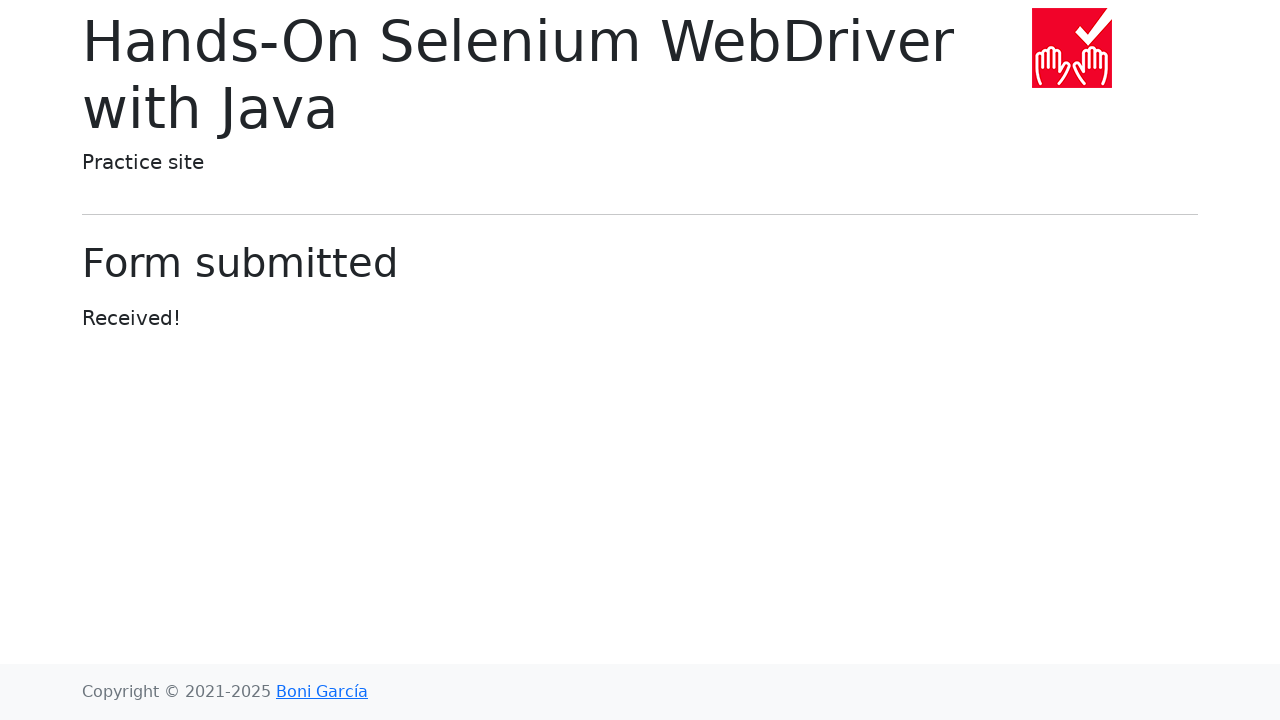

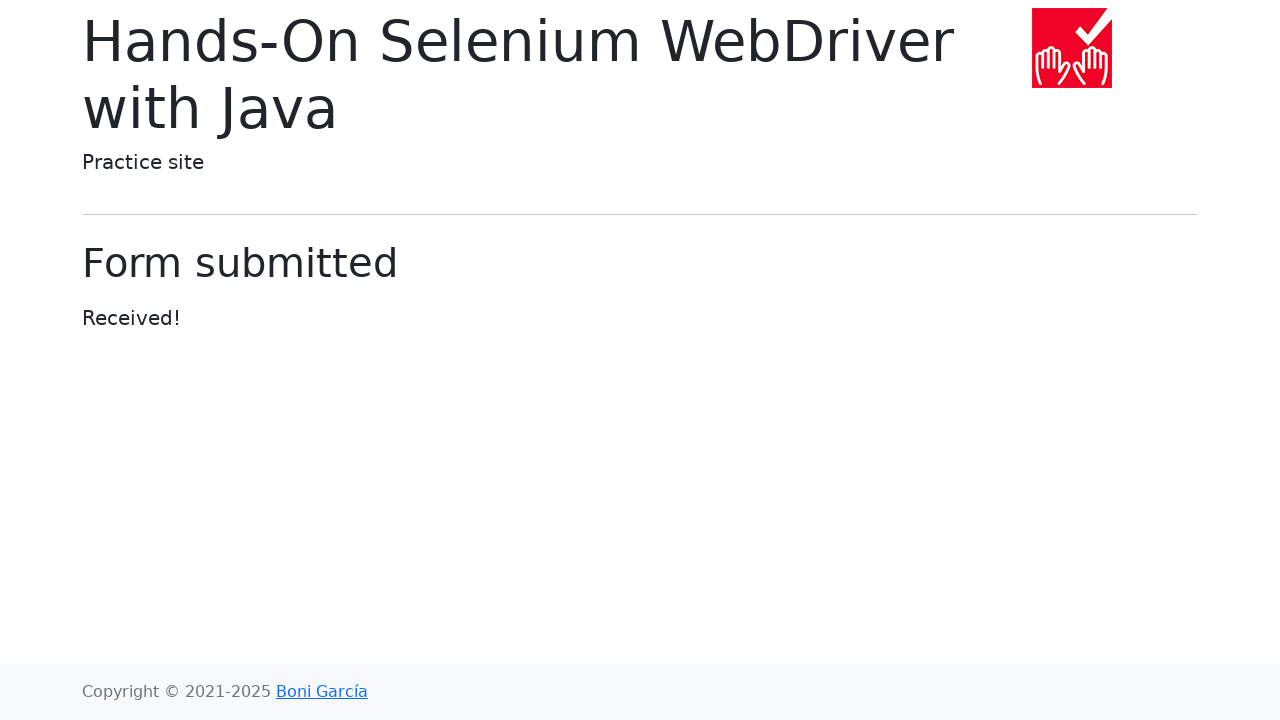